Tests element interrogation by locating a button and verifying its various properties including attribute, CSS value, display state, enabled state, text content, tag name, and dimensions.

Starting URL: https://ultimateqa.com/simple-html-elements-for-automation/

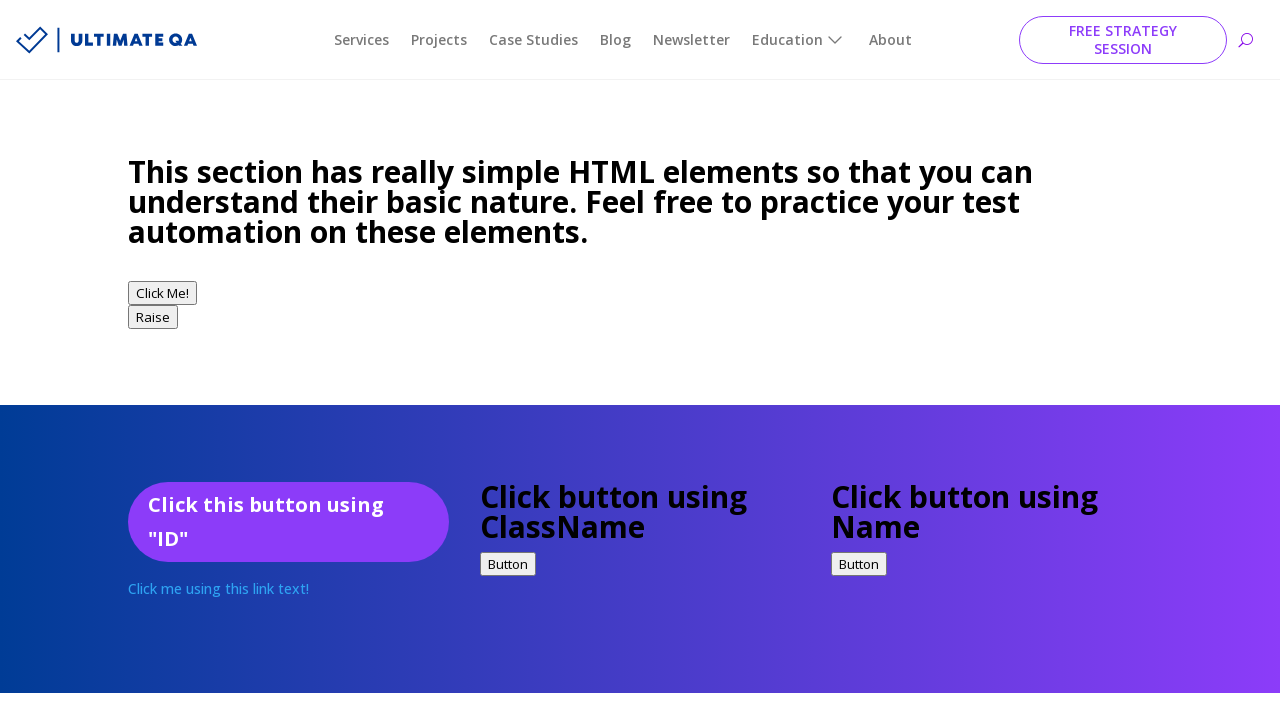

Navigated to test page for element interrogation
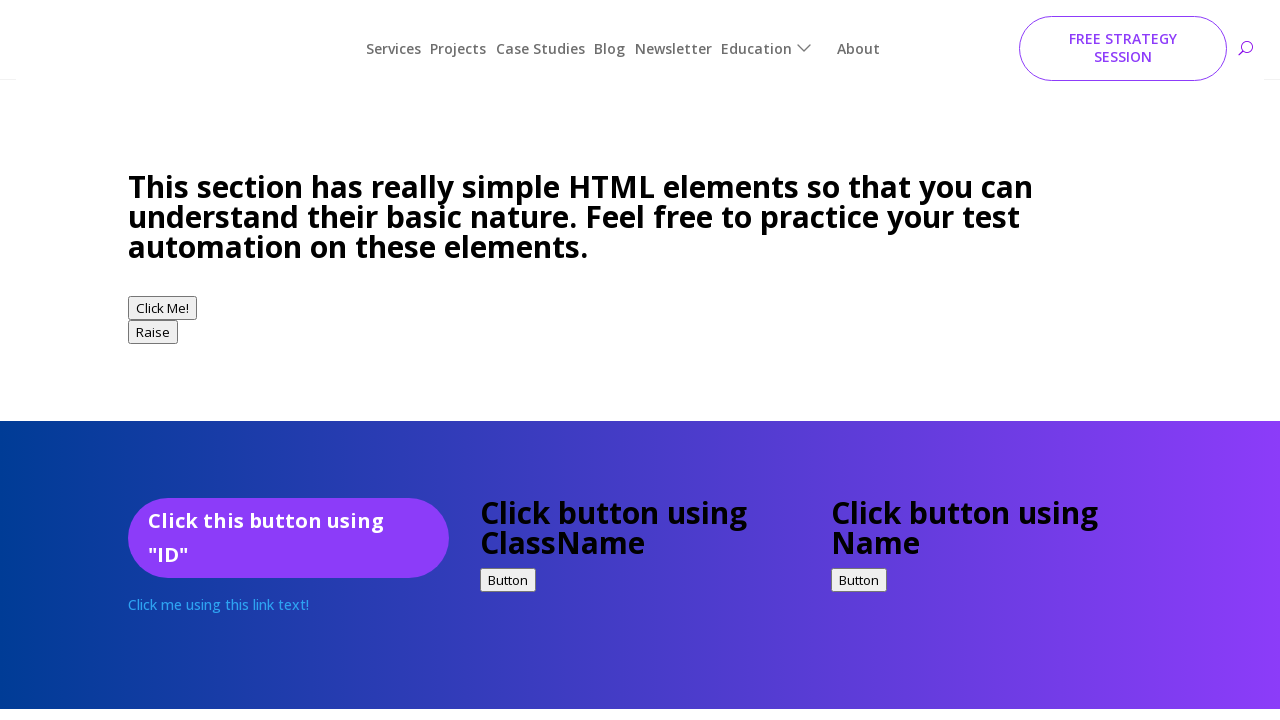

Located button element with ID 'button1'
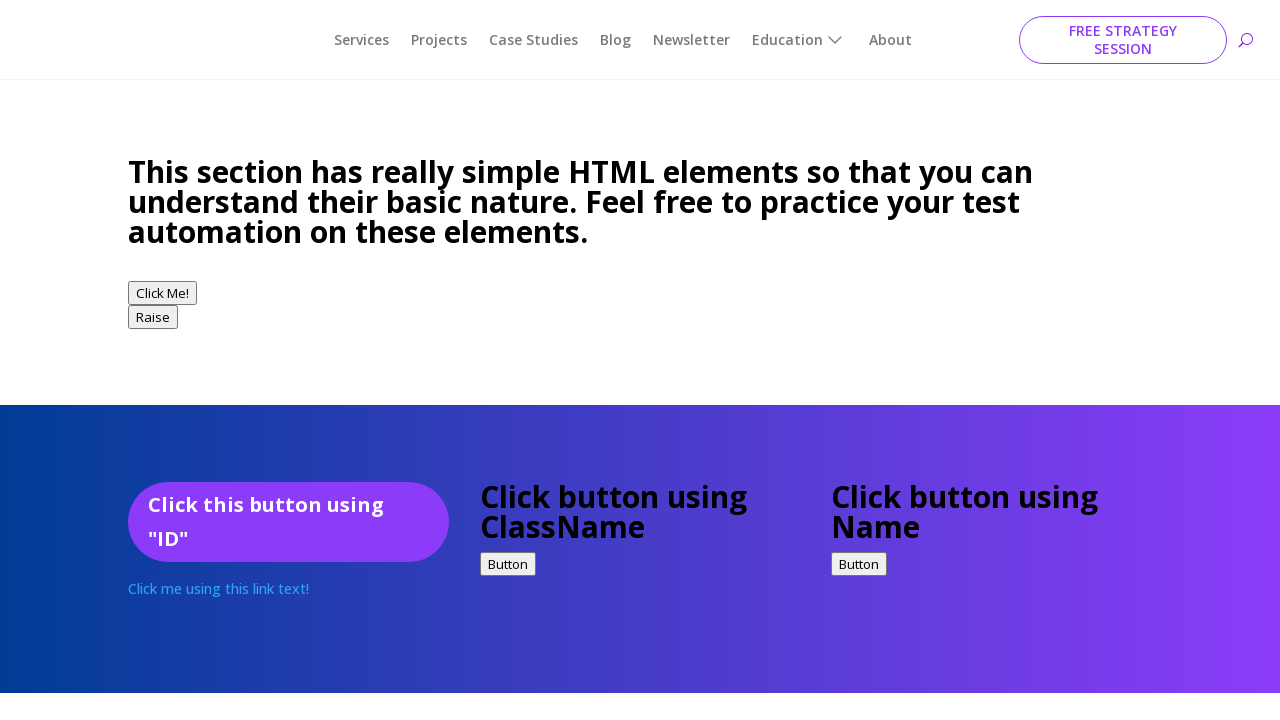

Button became visible
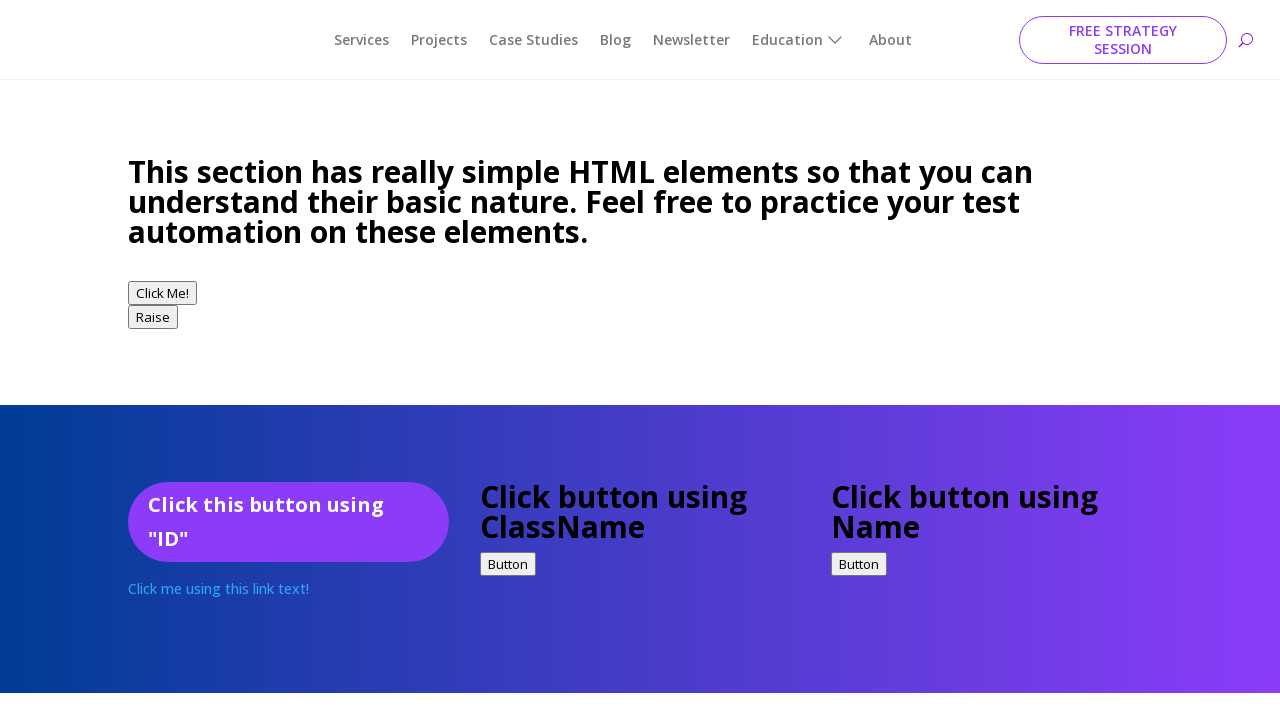

Verified button is visible
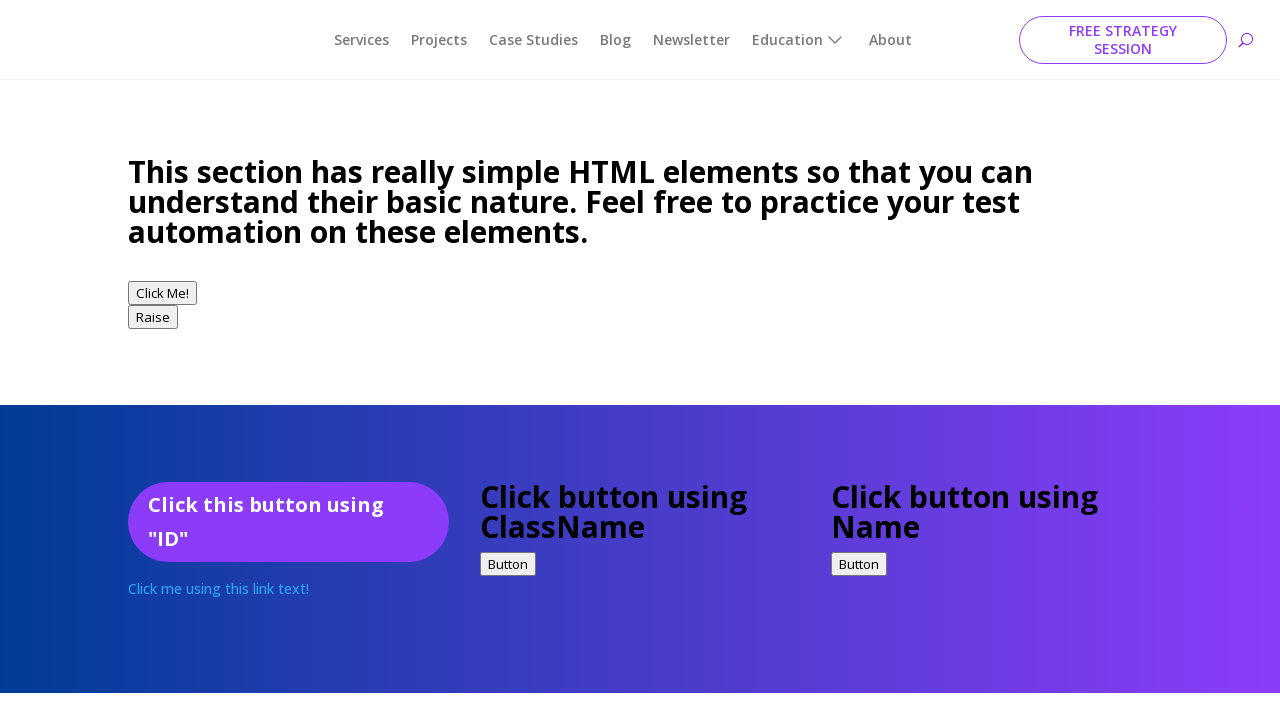

Verified button is enabled
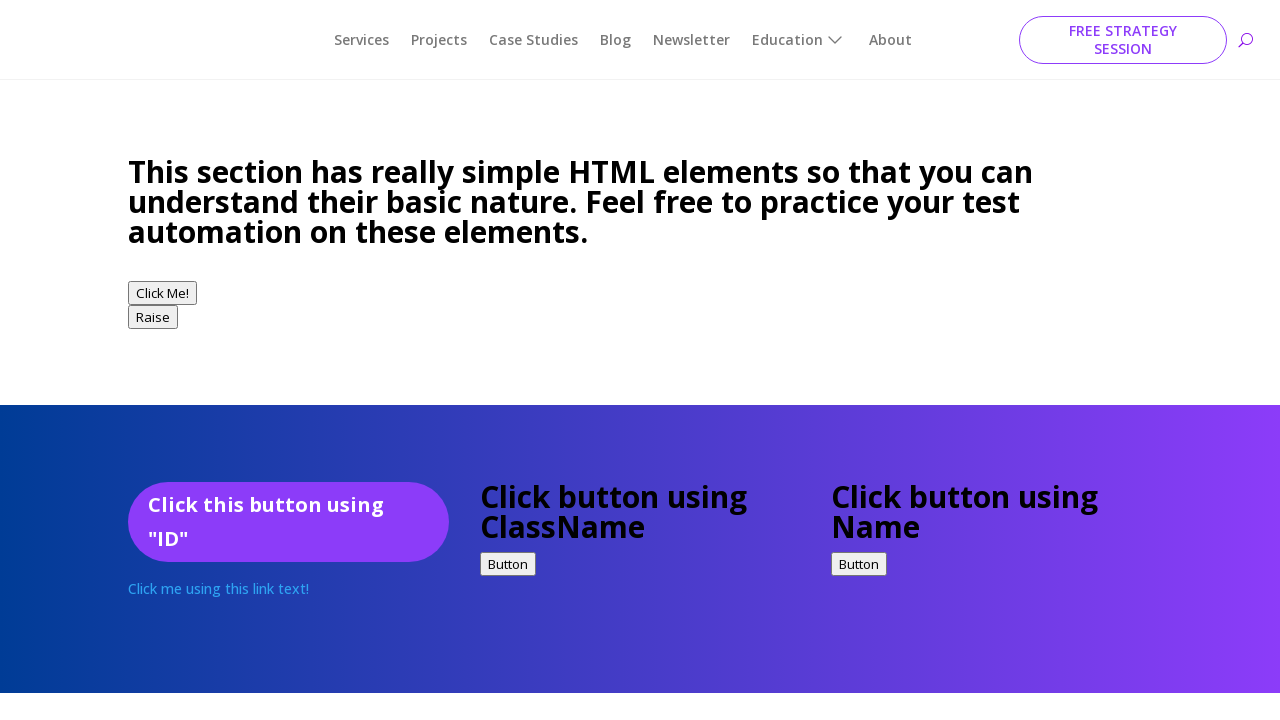

Verified button text content is 'Click Me!'
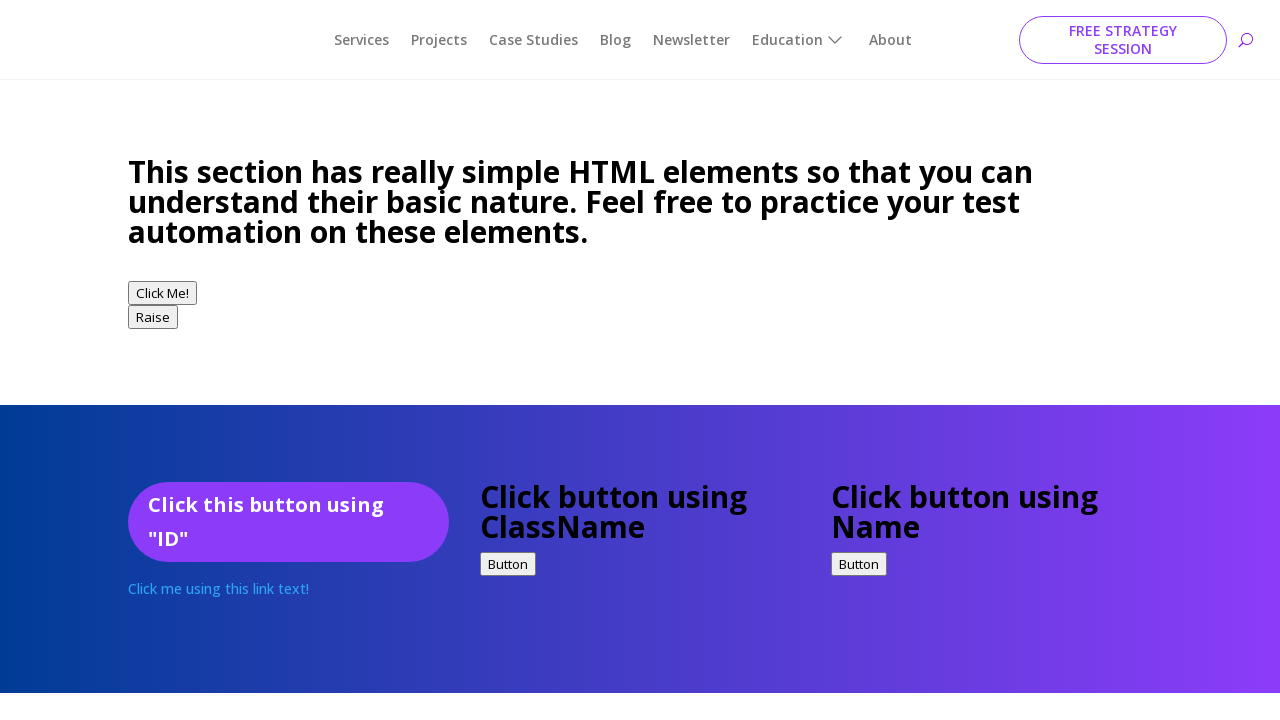

Verified button type attribute is 'submit'
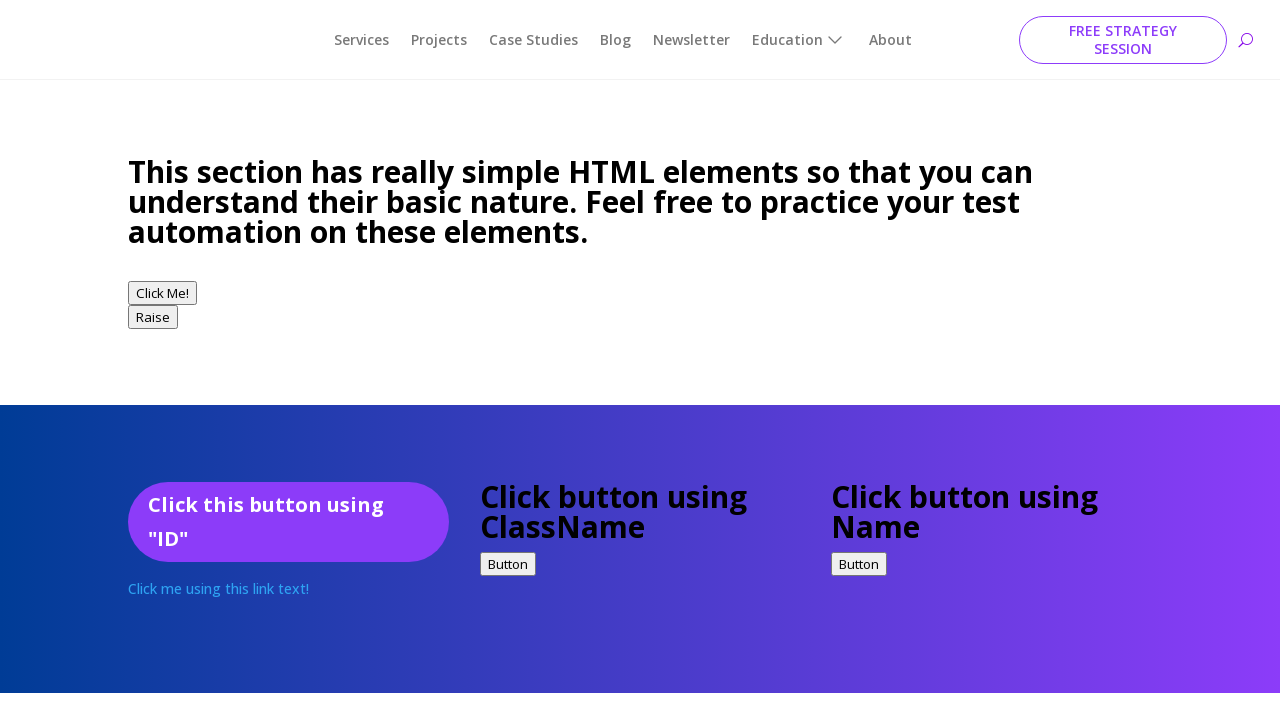

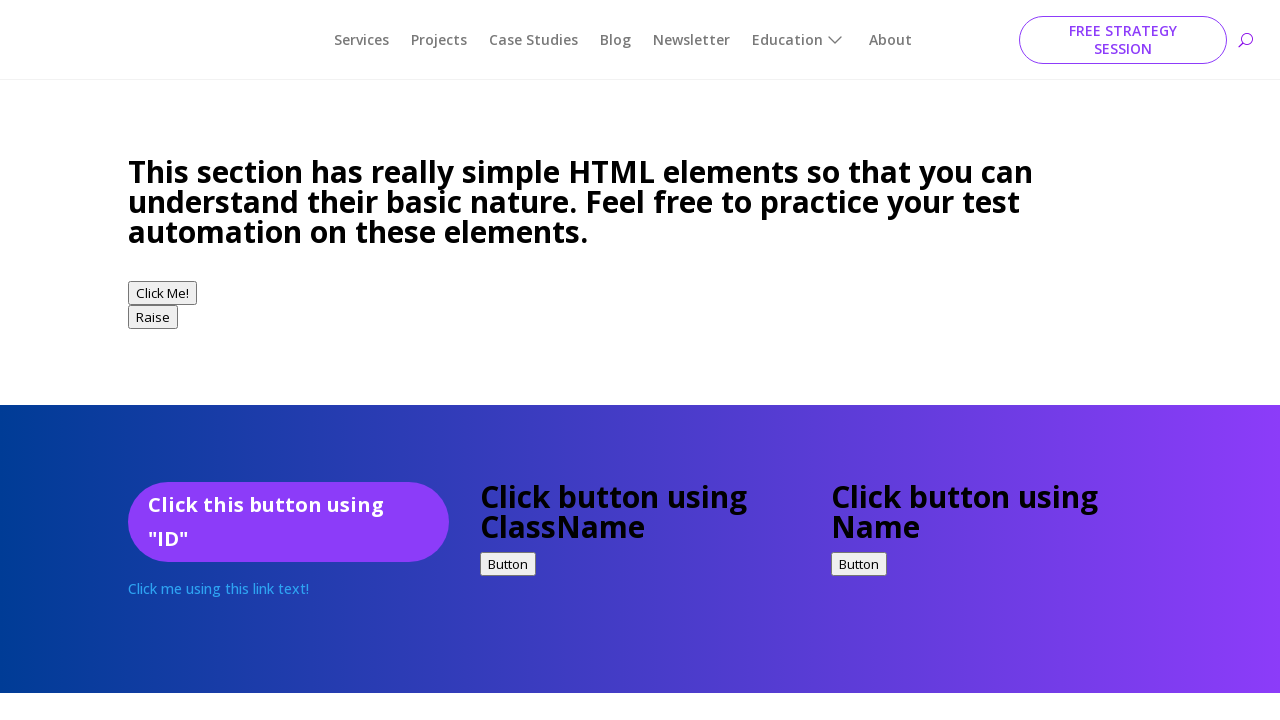